Tests opting out of A/B tests by adding an opt-out cookie after visiting the page, then refreshing to verify the page shows "No A/B Test" heading

Starting URL: http://the-internet.herokuapp.com/abtest

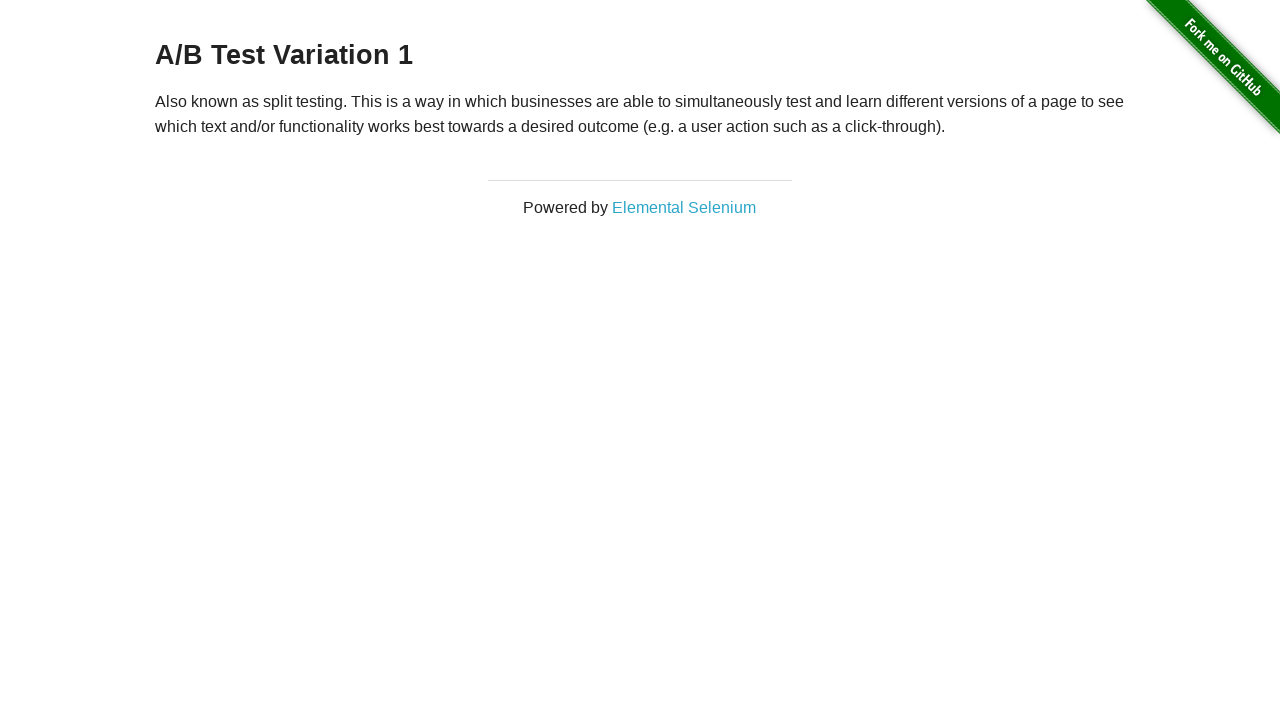

Located h3 heading element
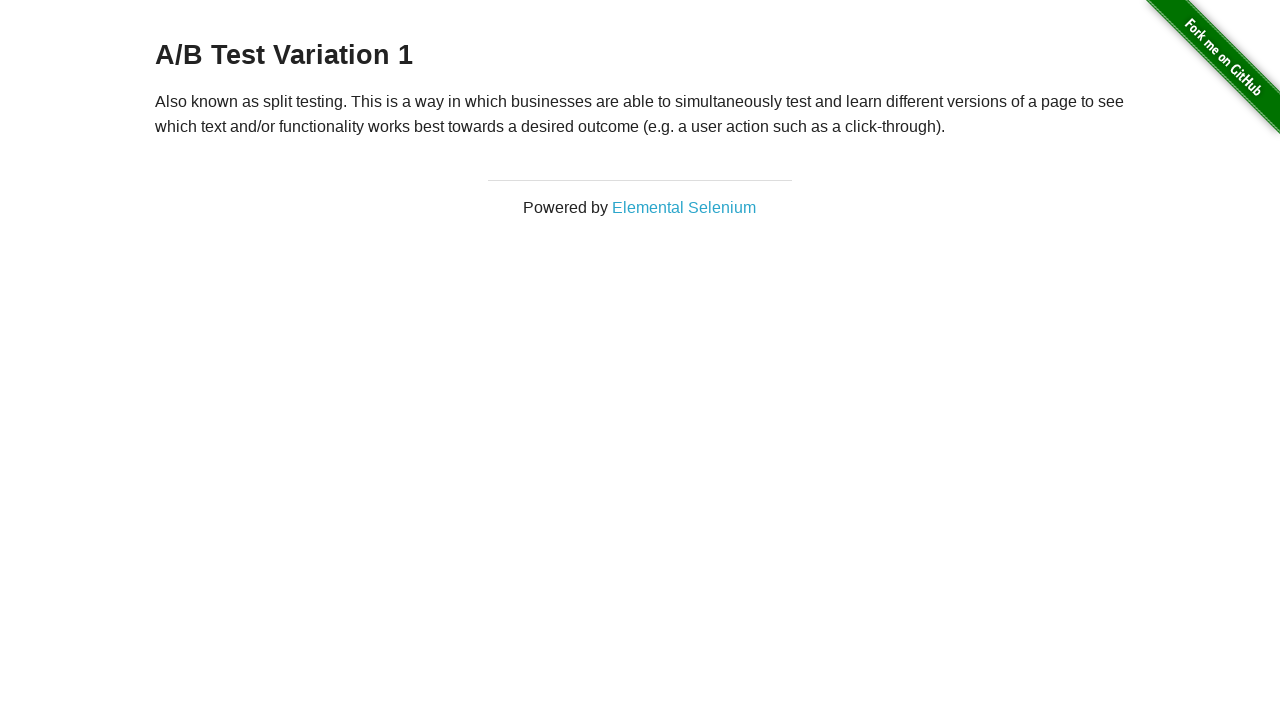

Retrieved heading text content
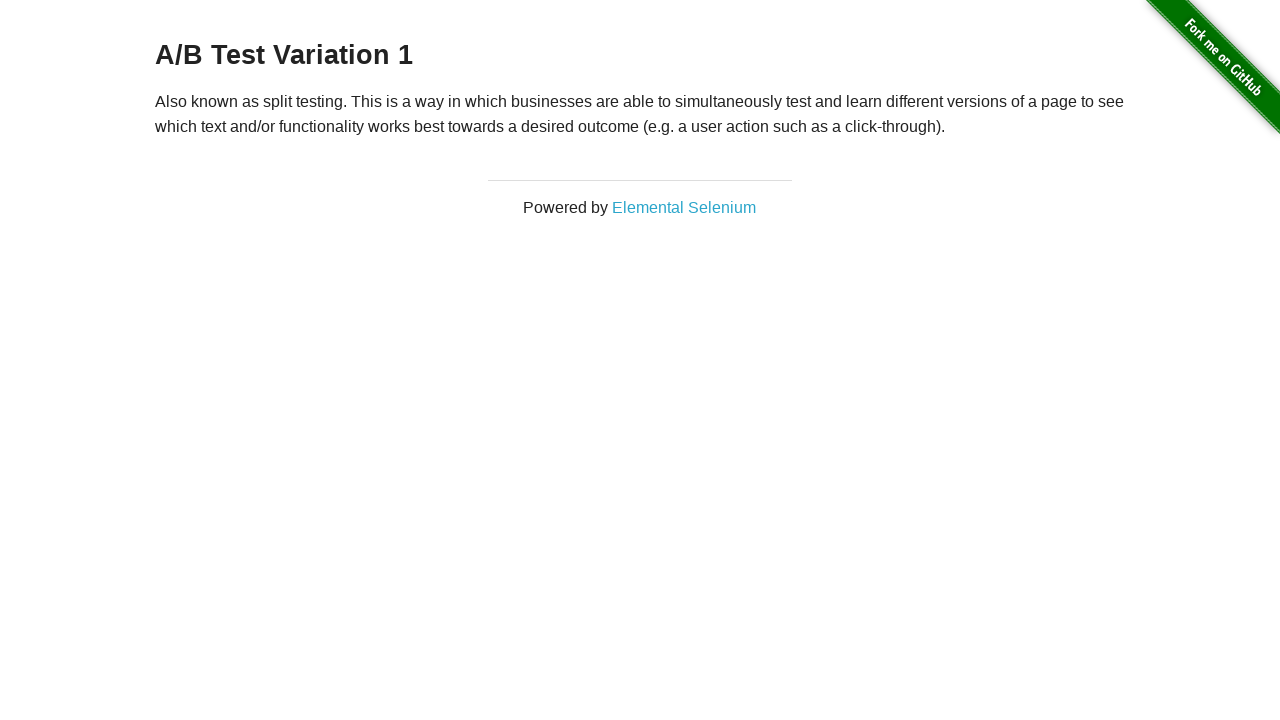

Verified initial heading starts with 'A/B Test'
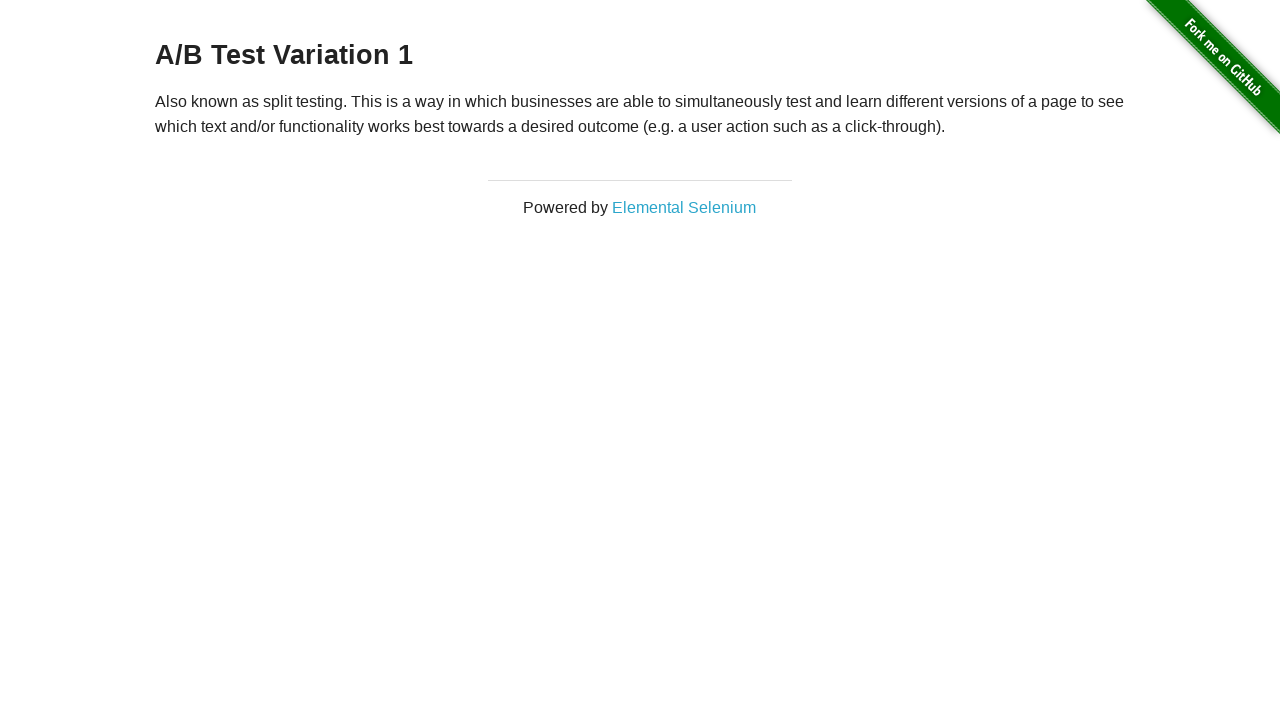

Added optimizelyOptOut cookie with value 'true'
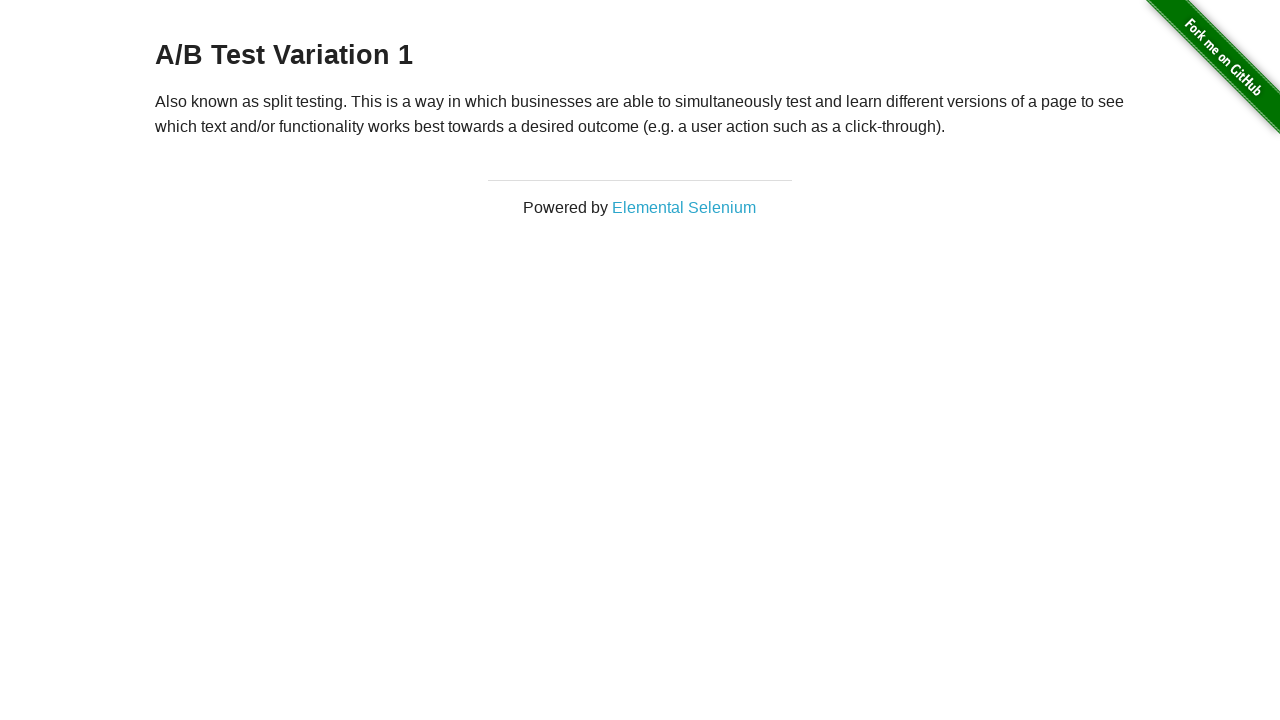

Reloaded page after adding opt-out cookie
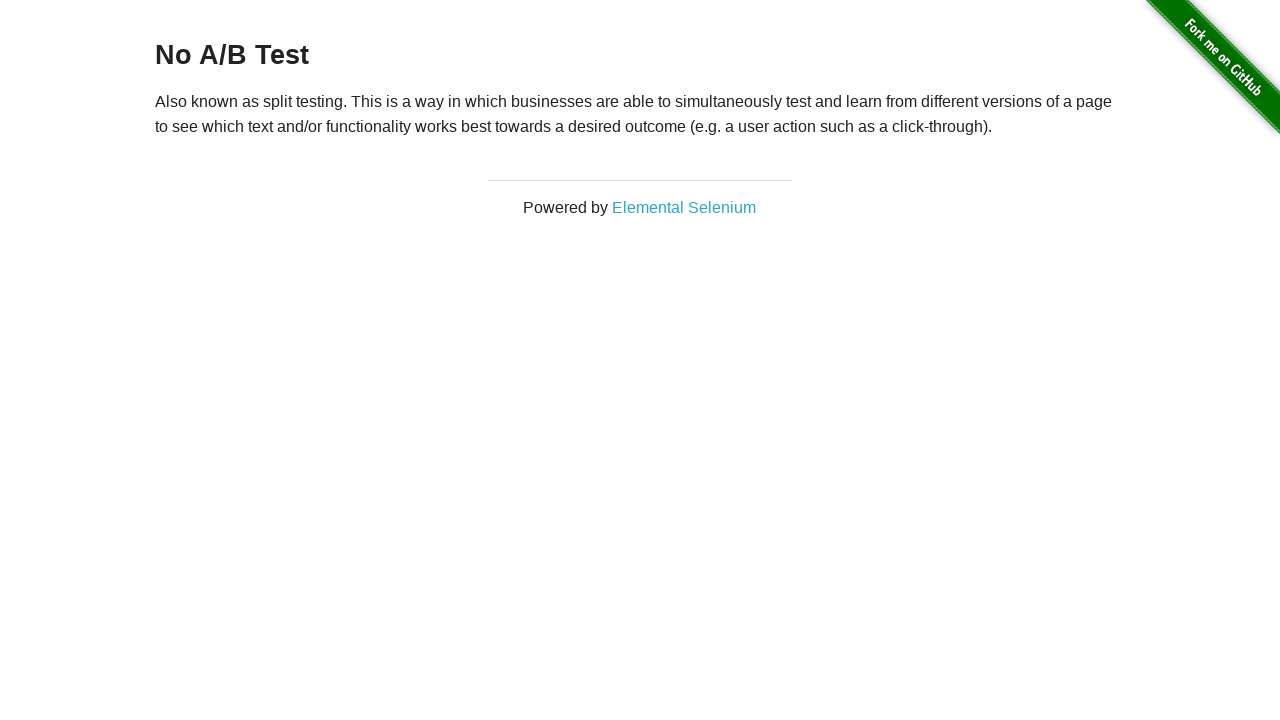

Retrieved heading text after page reload
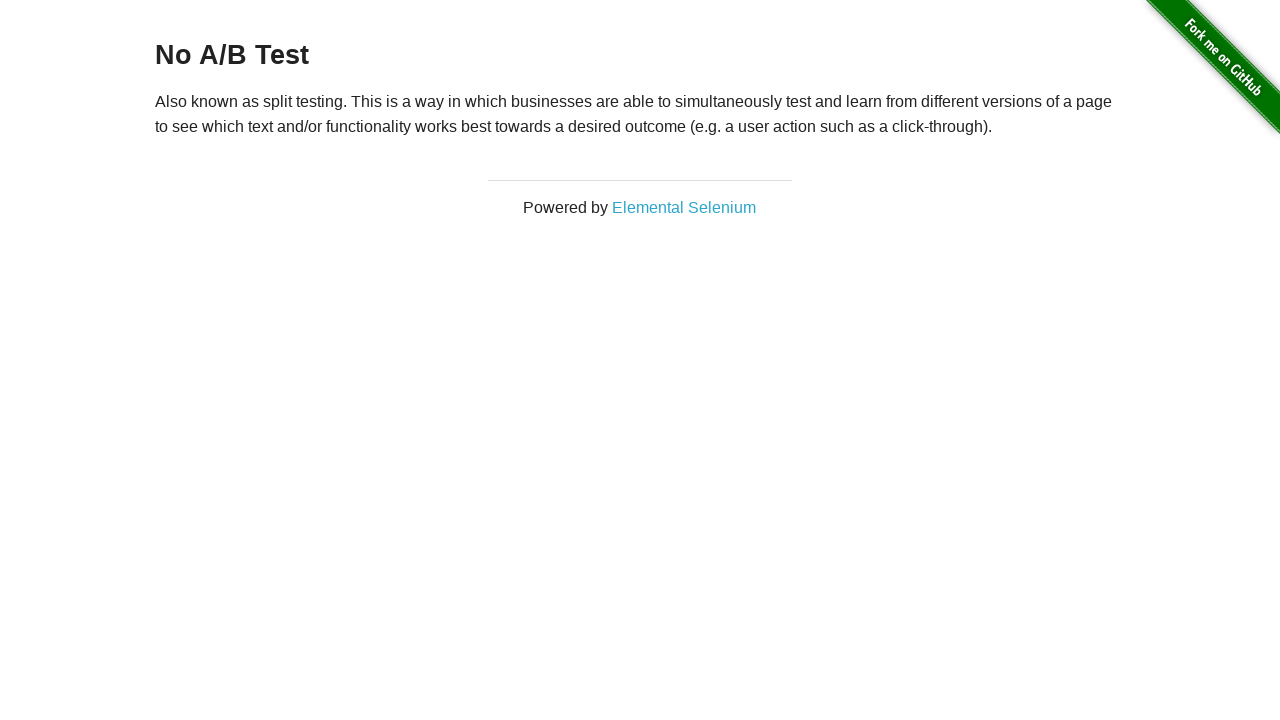

Verified heading text is 'No A/B Test' after opt-out cookie applied
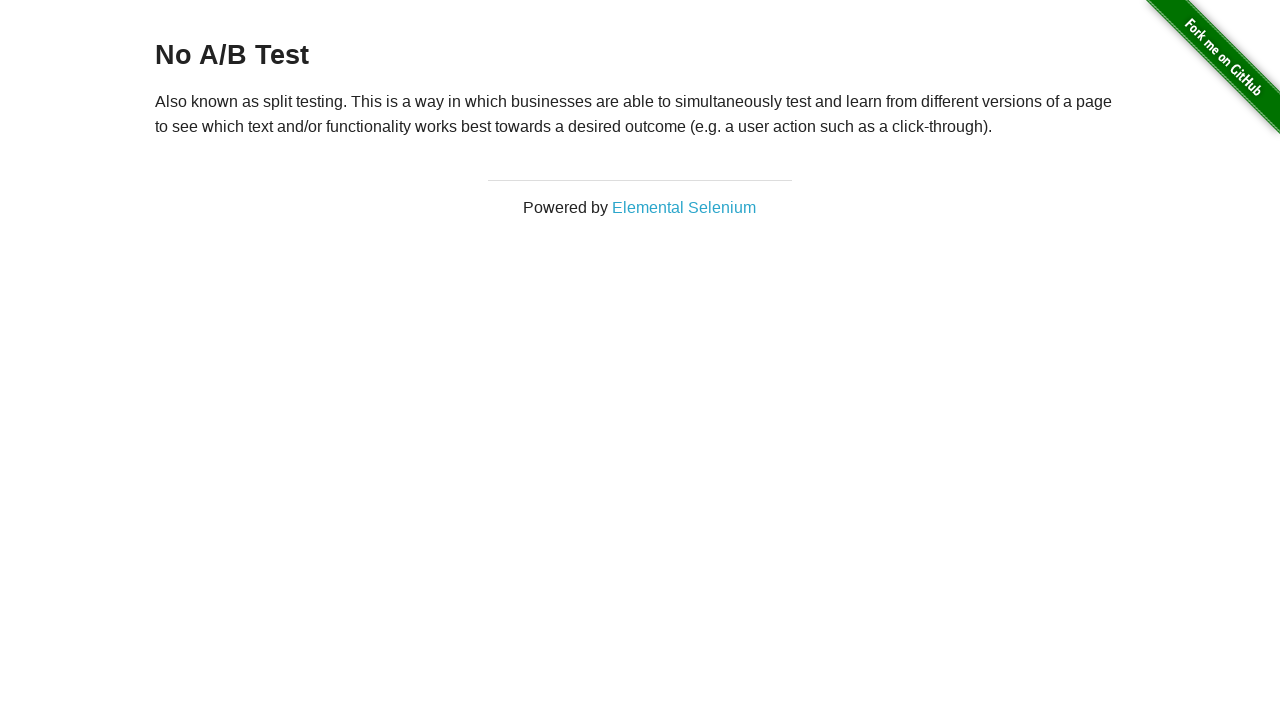

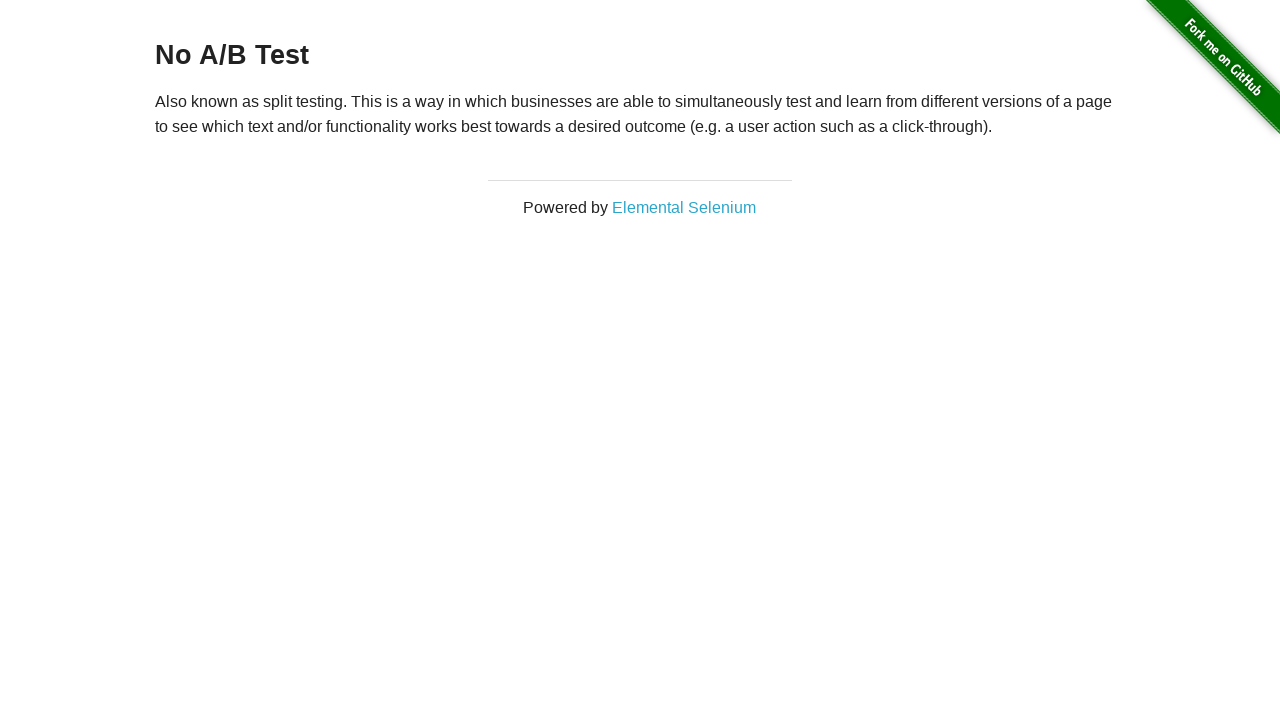